Tests nested frames handling by navigating to the Nested Frames page, switching to the top frame, then to the middle frame, and verifying the content element is accessible.

Starting URL: https://the-internet.herokuapp.com/

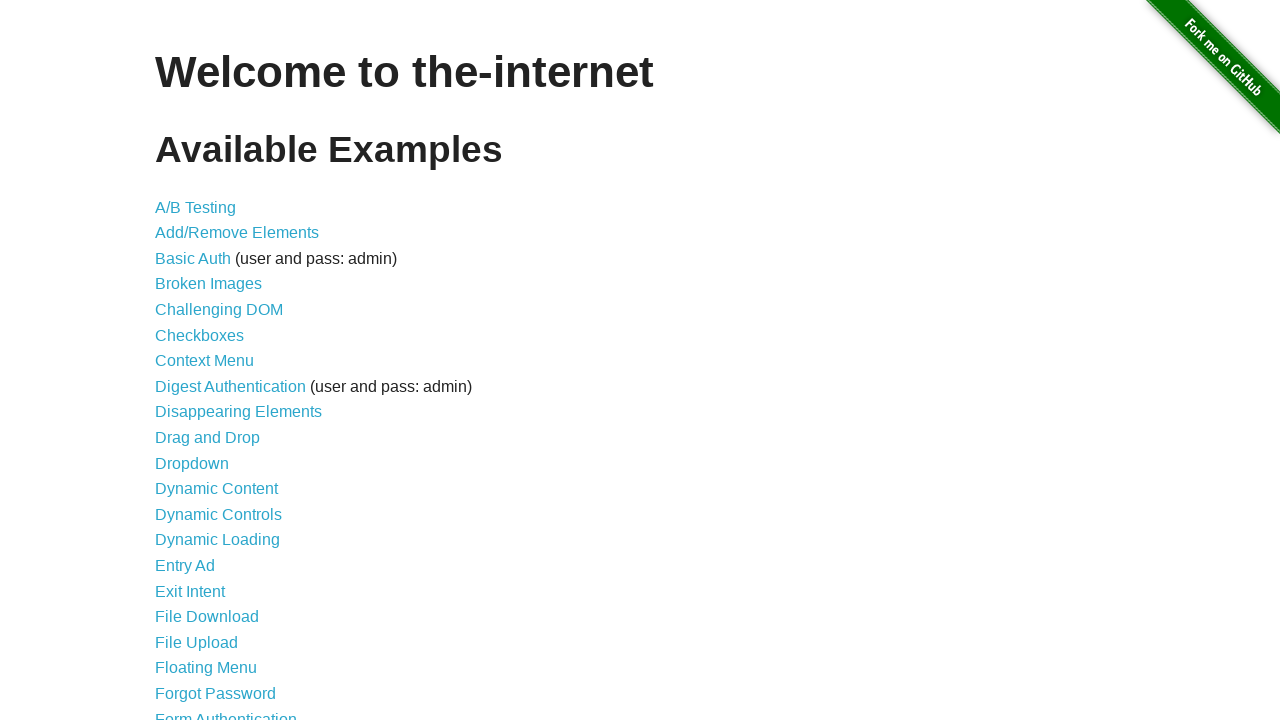

Clicked on the Nested Frames link at (210, 395) on xpath=//a[text()='Nested Frames']
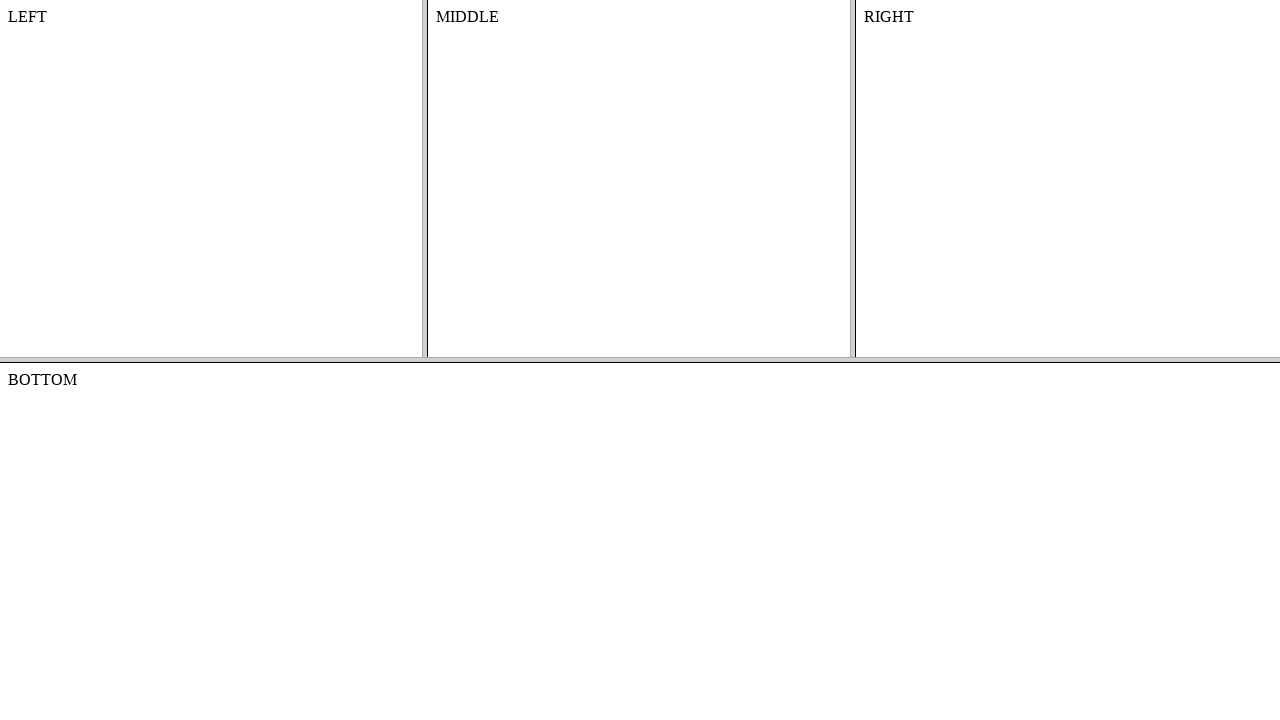

Waited for the top frame to load
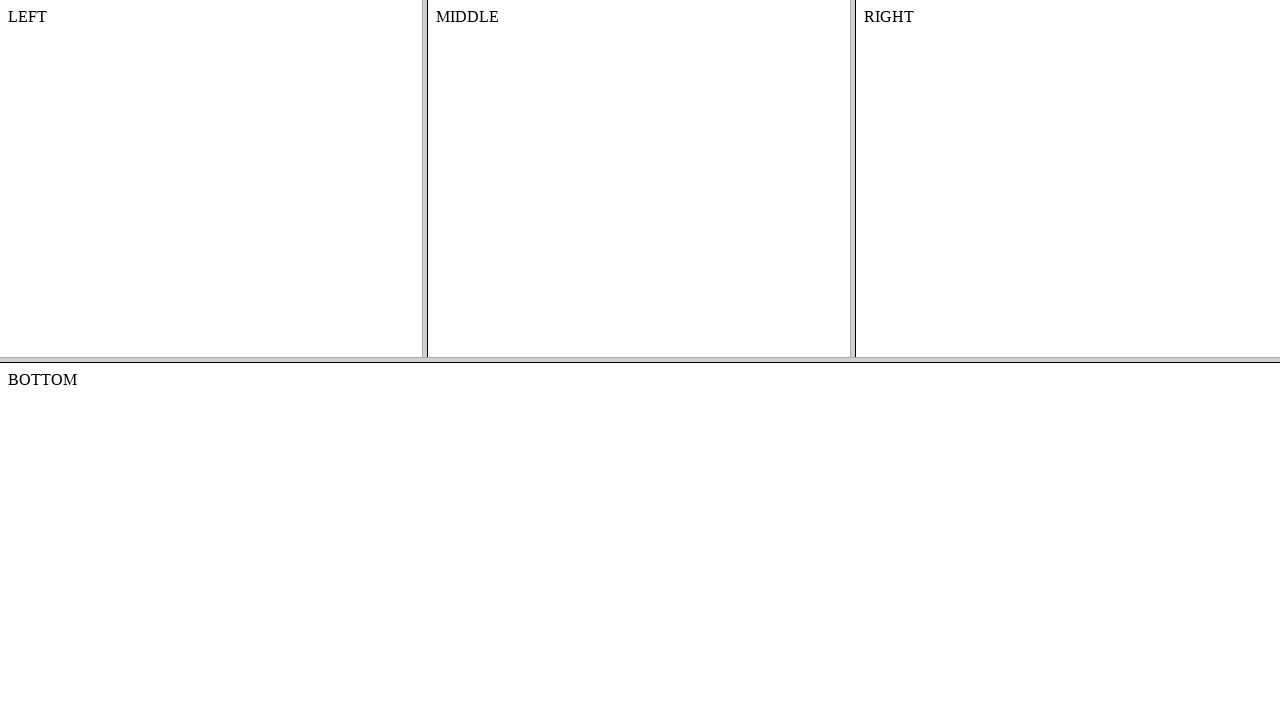

Located the top frame
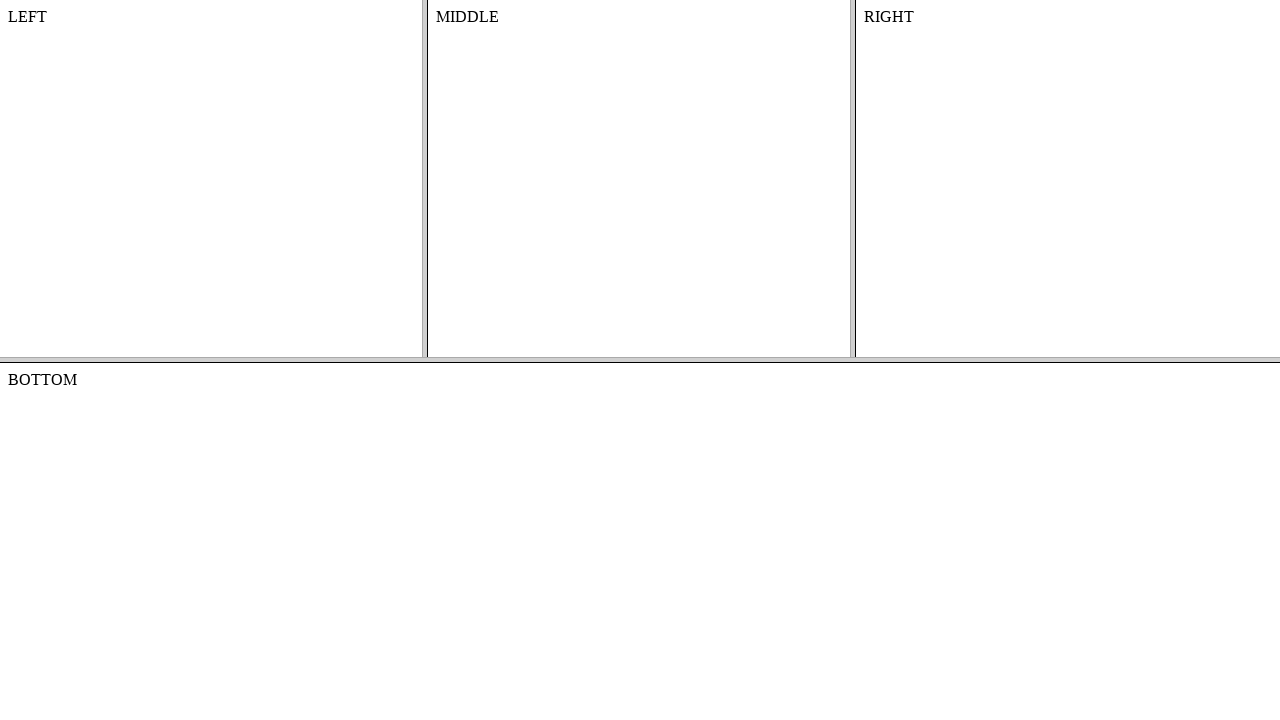

Located the middle frame within the top frame
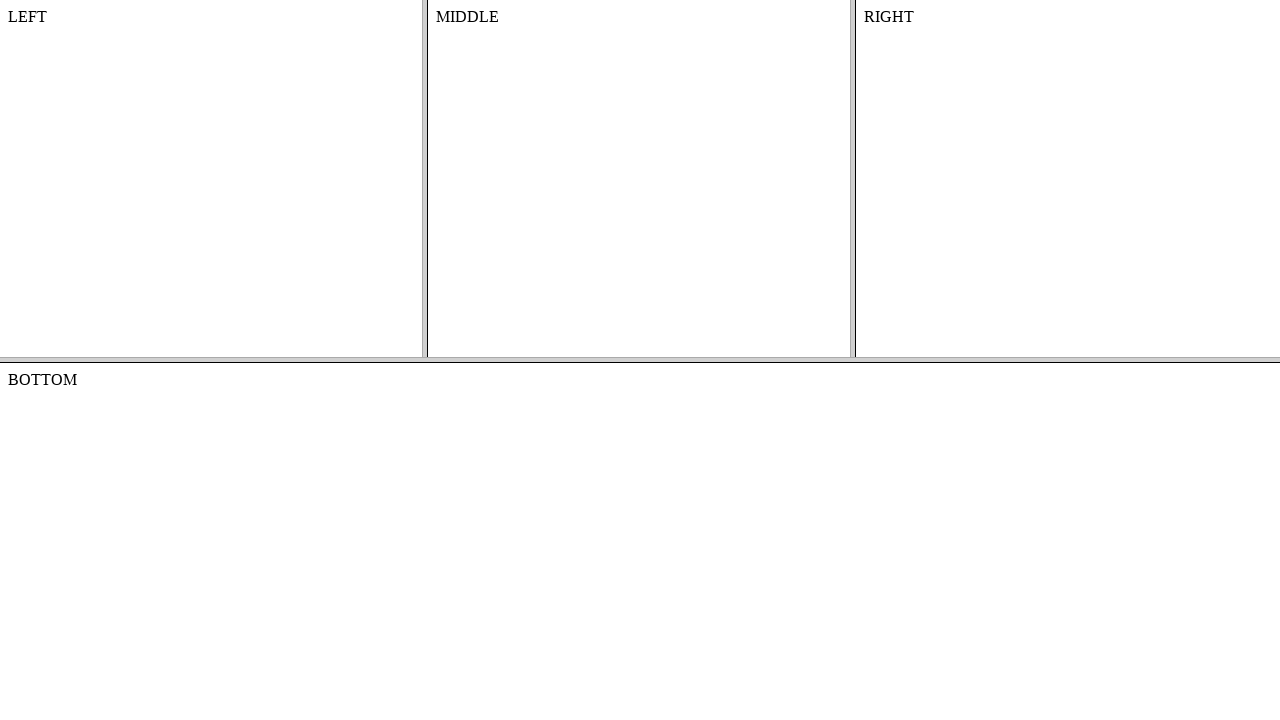

Waited for the content element in the middle frame to be available
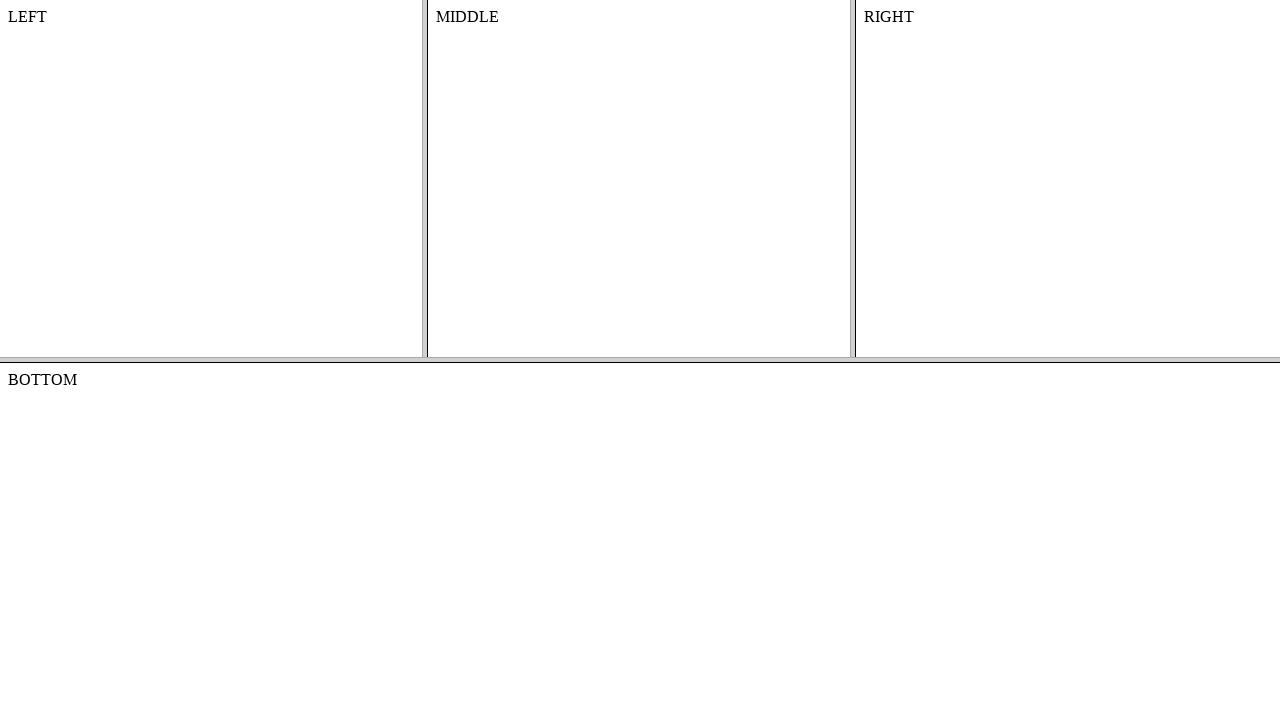

Retrieved content text from middle frame: 'MIDDLE'
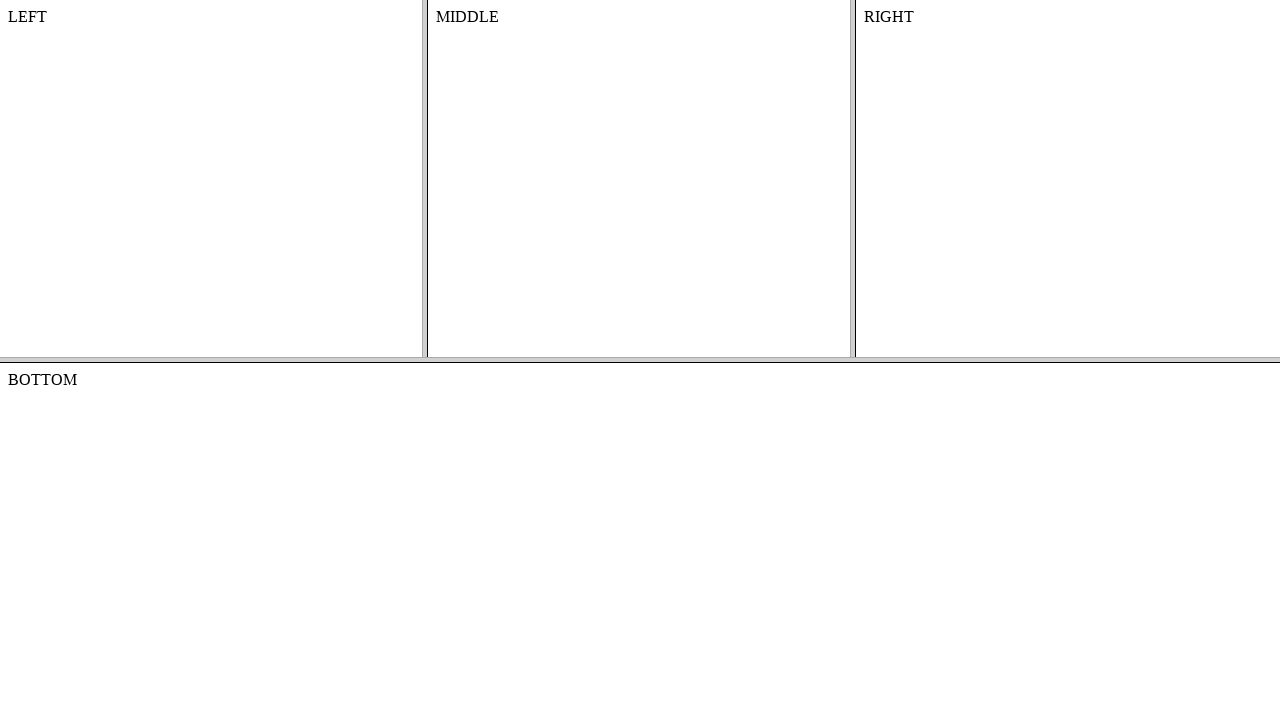

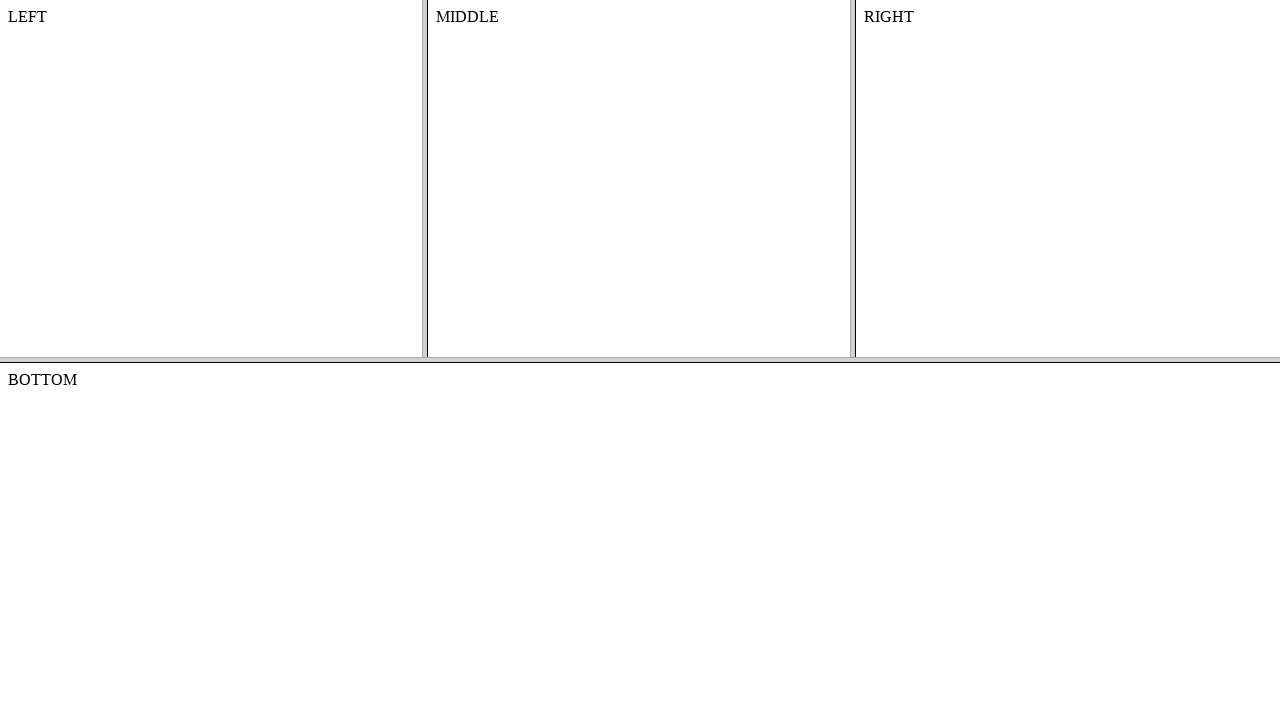